Navigates to Flipkart homepage and waits for the page to load

Starting URL: https://www.flipkart.com/

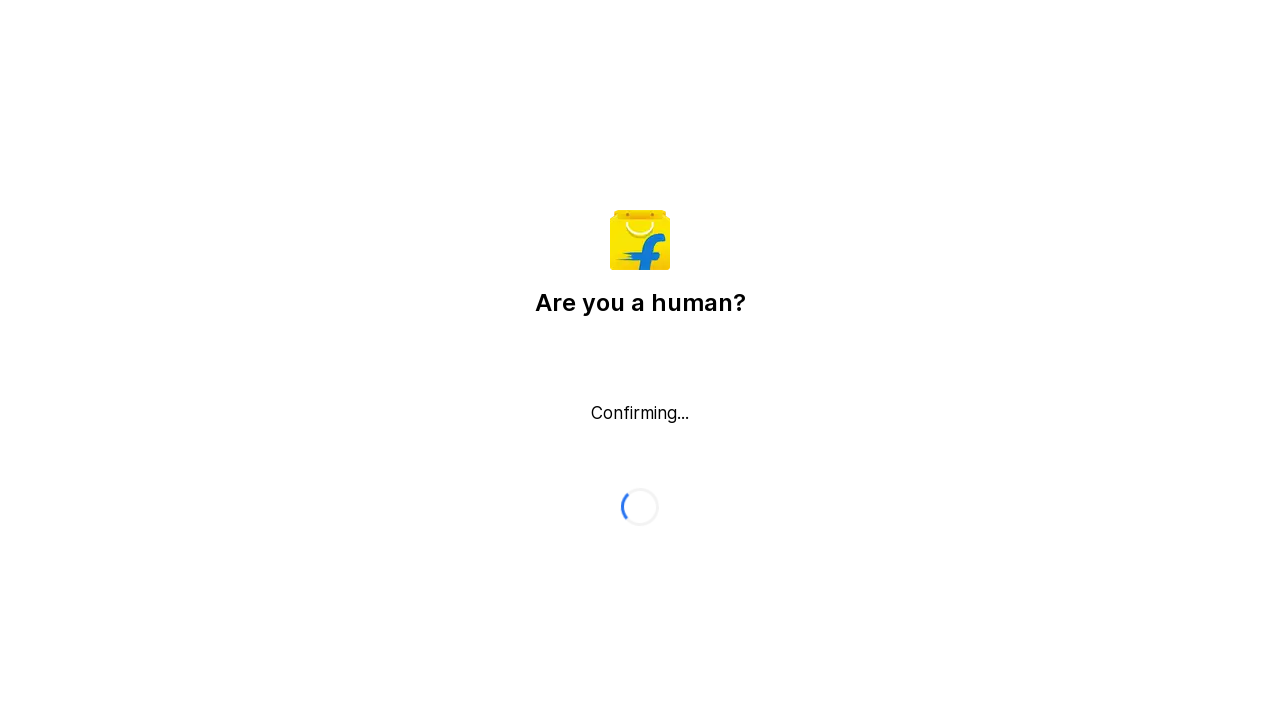

Navigated to Flipkart homepage and waited for page to fully load (networkidle)
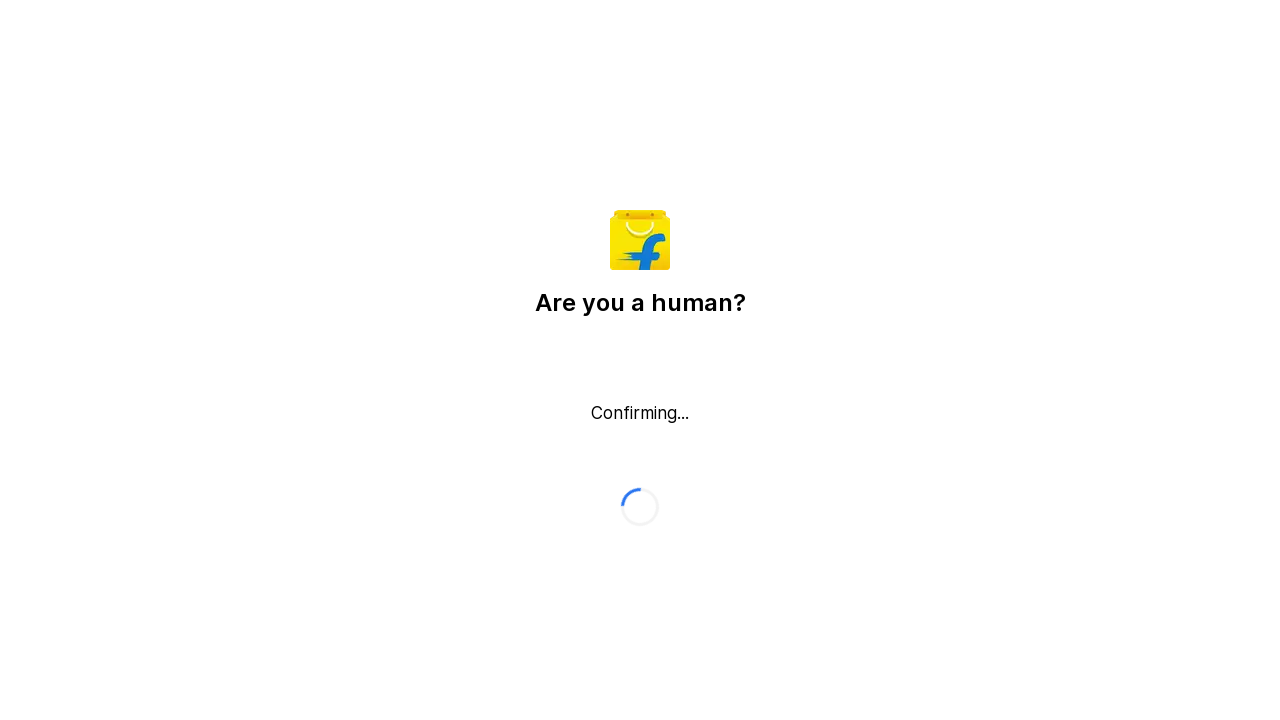

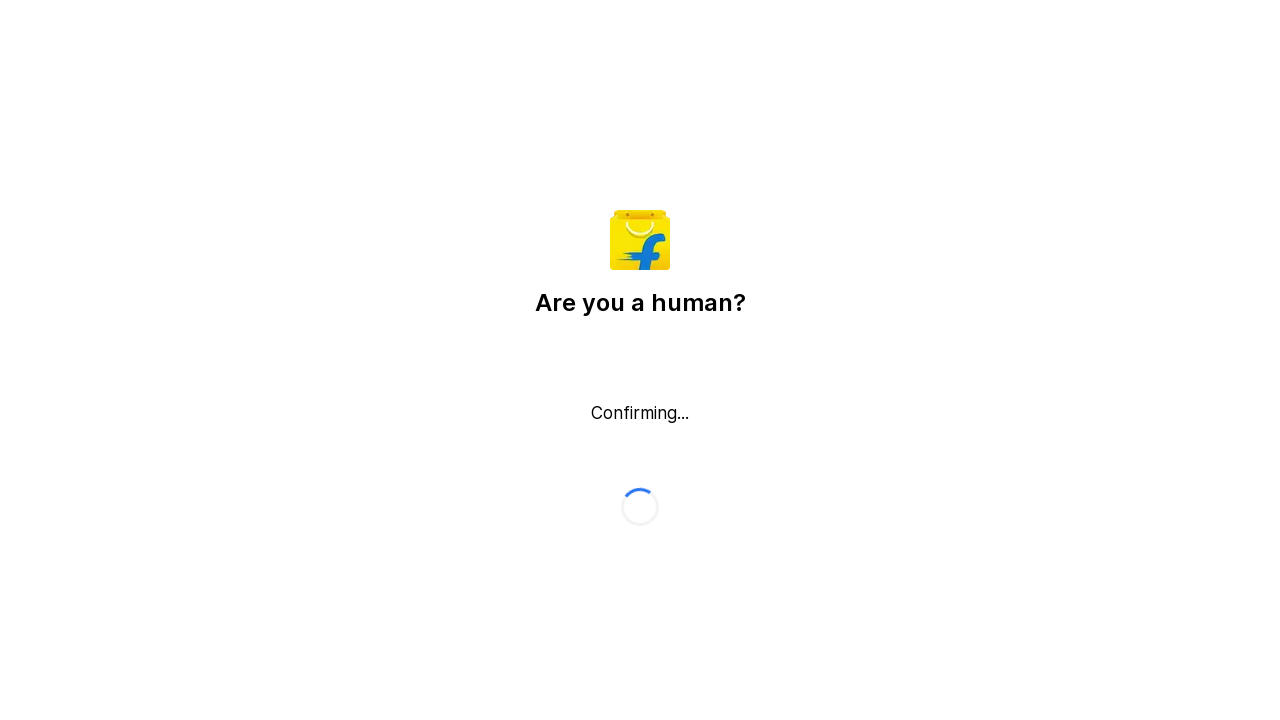